Tests iframe handling by switching between multiple iframes on a demo page, filling out form fields in a sign-up frame and a login frame to demonstrate frame switching capabilities.

Starting URL: https://demoapps.qspiders.com/ui/frames/multiple?sublist=2

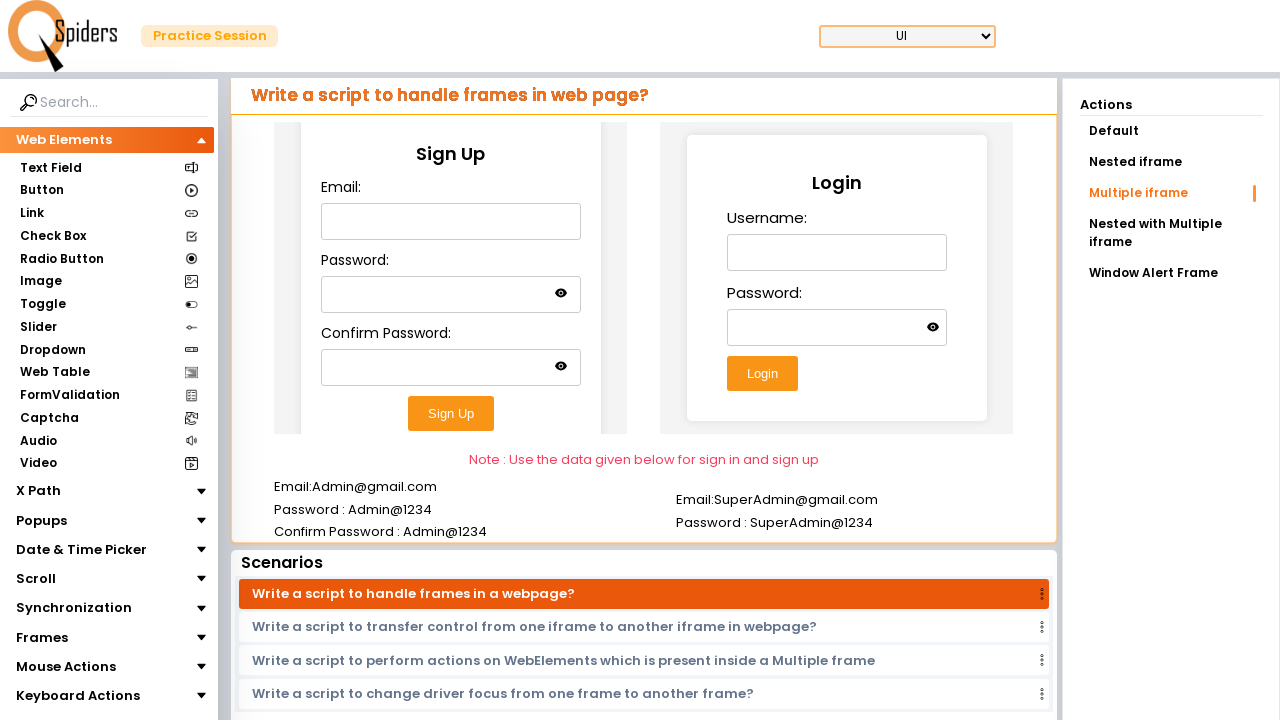

Located first iframe for sign-up form
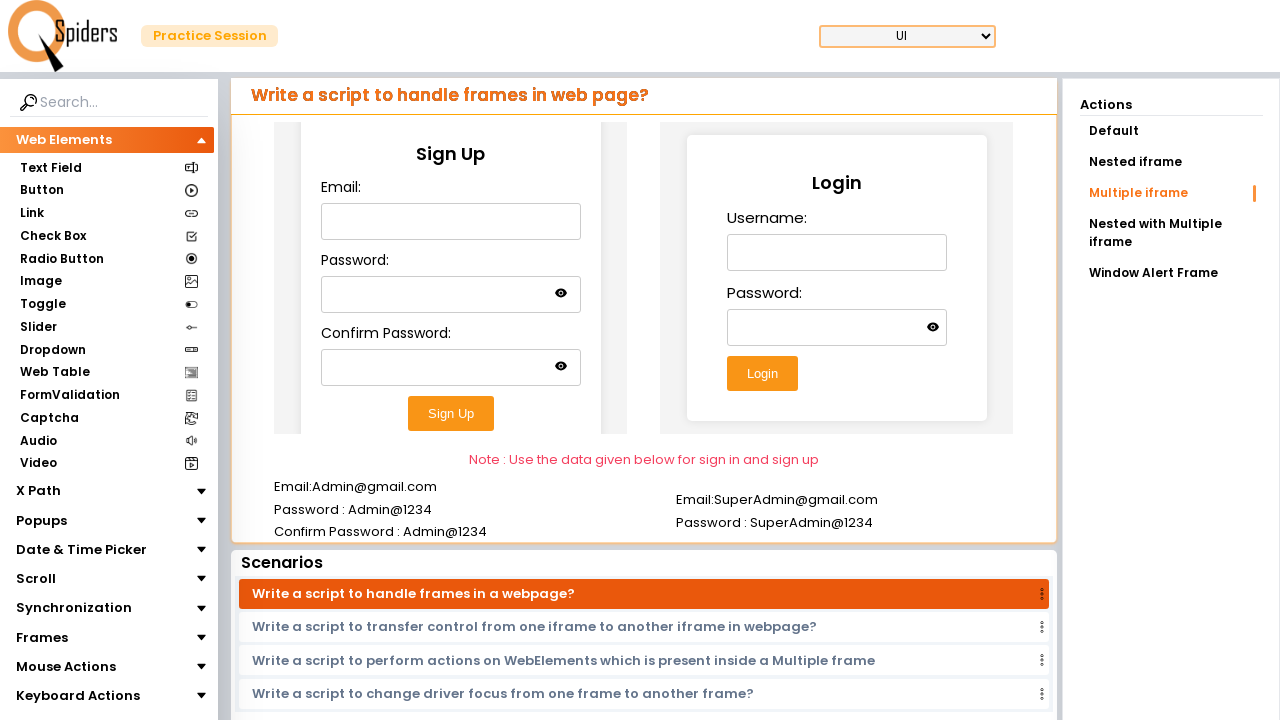

Filled email field in sign-up form with 'Admin@gmail.com' on xpath=(//iframe)[1] >> internal:control=enter-frame >> #email
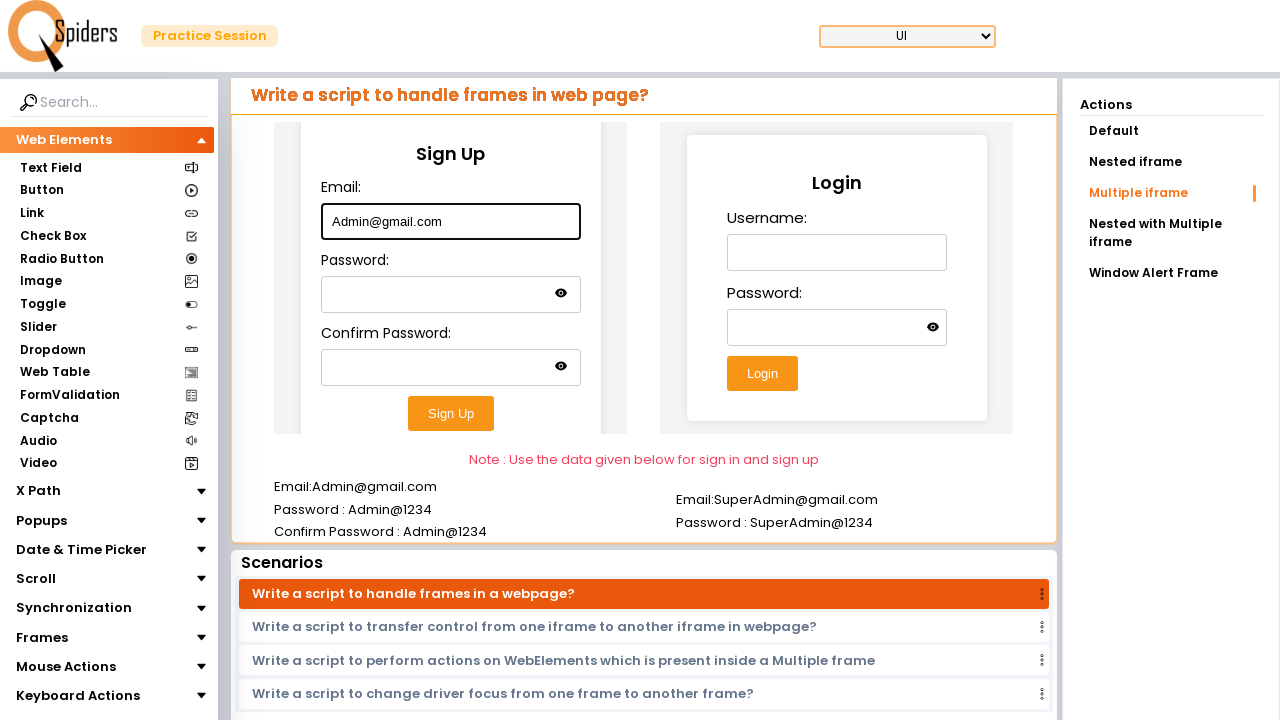

Filled password field in sign-up form with 'Admin@1234' on xpath=(//iframe)[1] >> internal:control=enter-frame >> #password
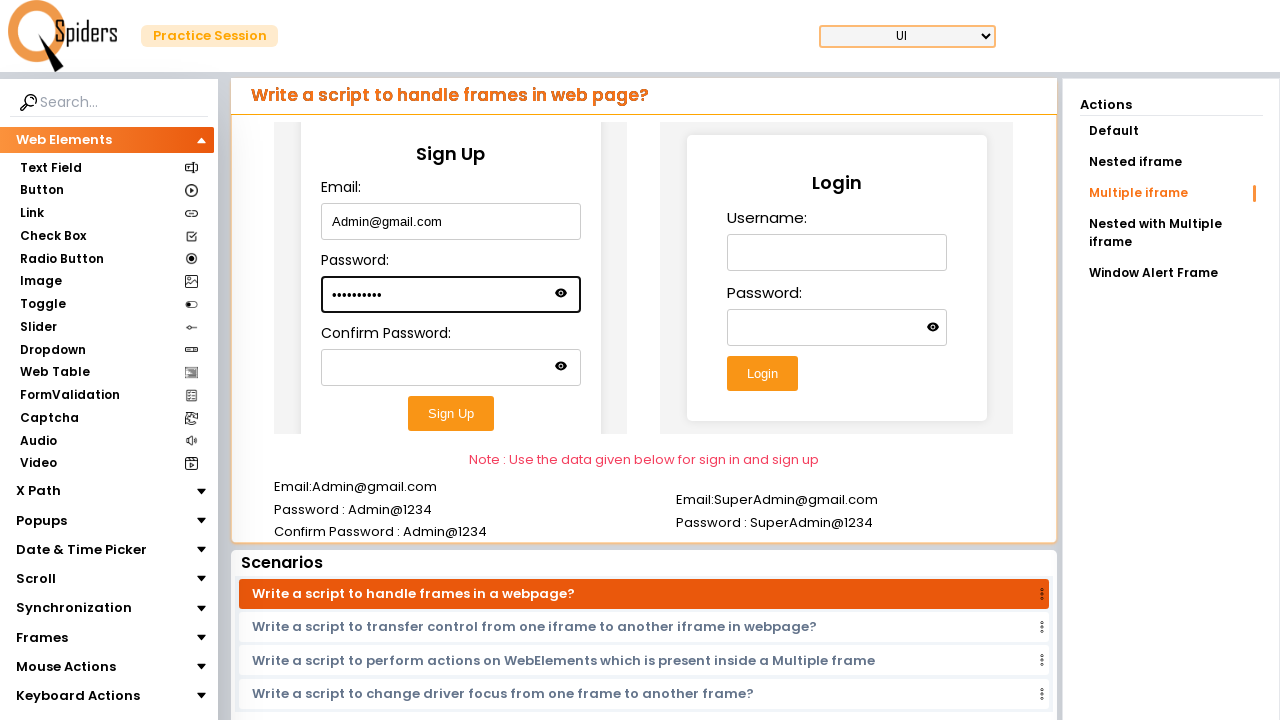

Filled confirm password field in sign-up form with 'Admin@1234' on xpath=(//iframe)[1] >> internal:control=enter-frame >> #confirm-password
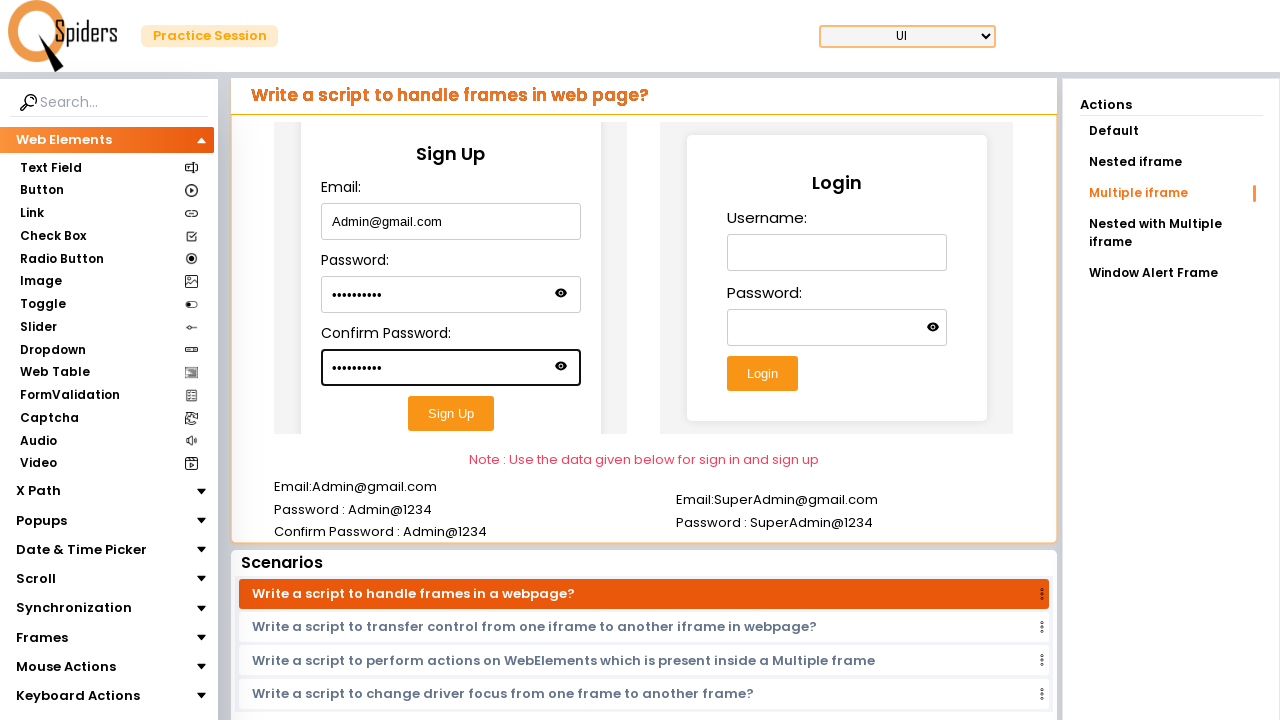

Located second iframe for login form
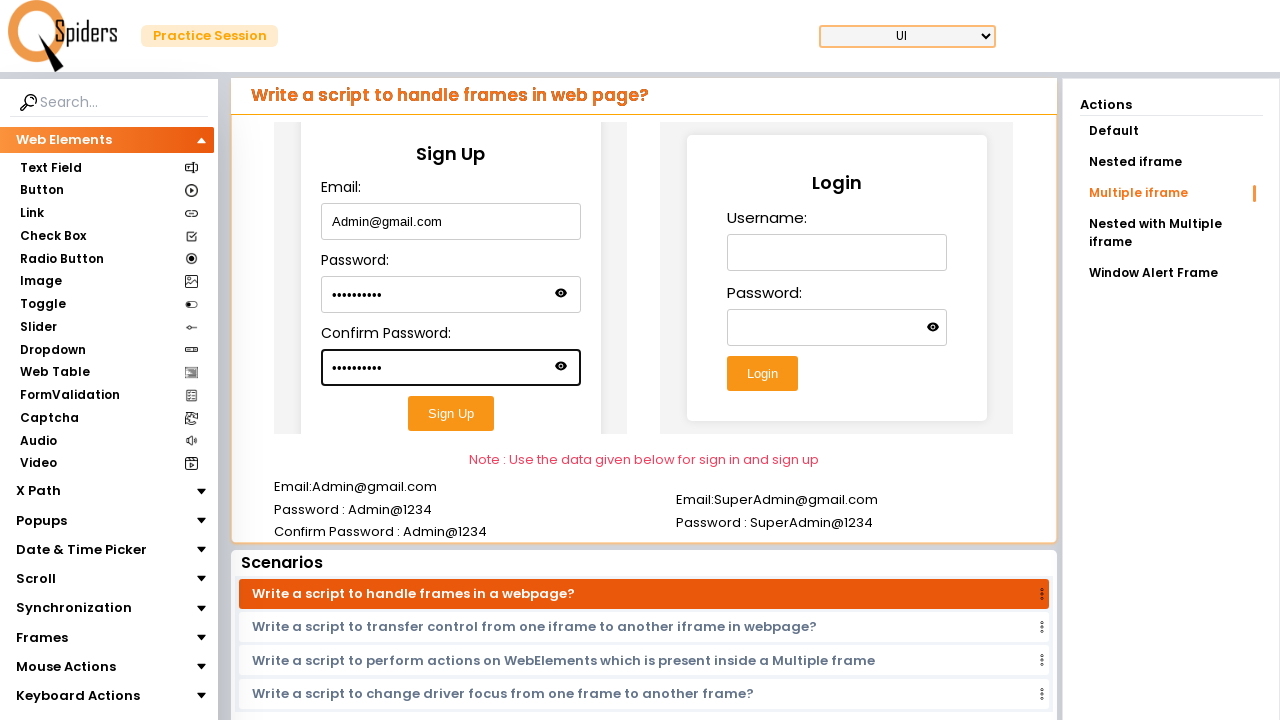

Filled username field in login form with 'SuperAdmin@gmail.com' on xpath=(//iframe)[2] >> internal:control=enter-frame >> #username
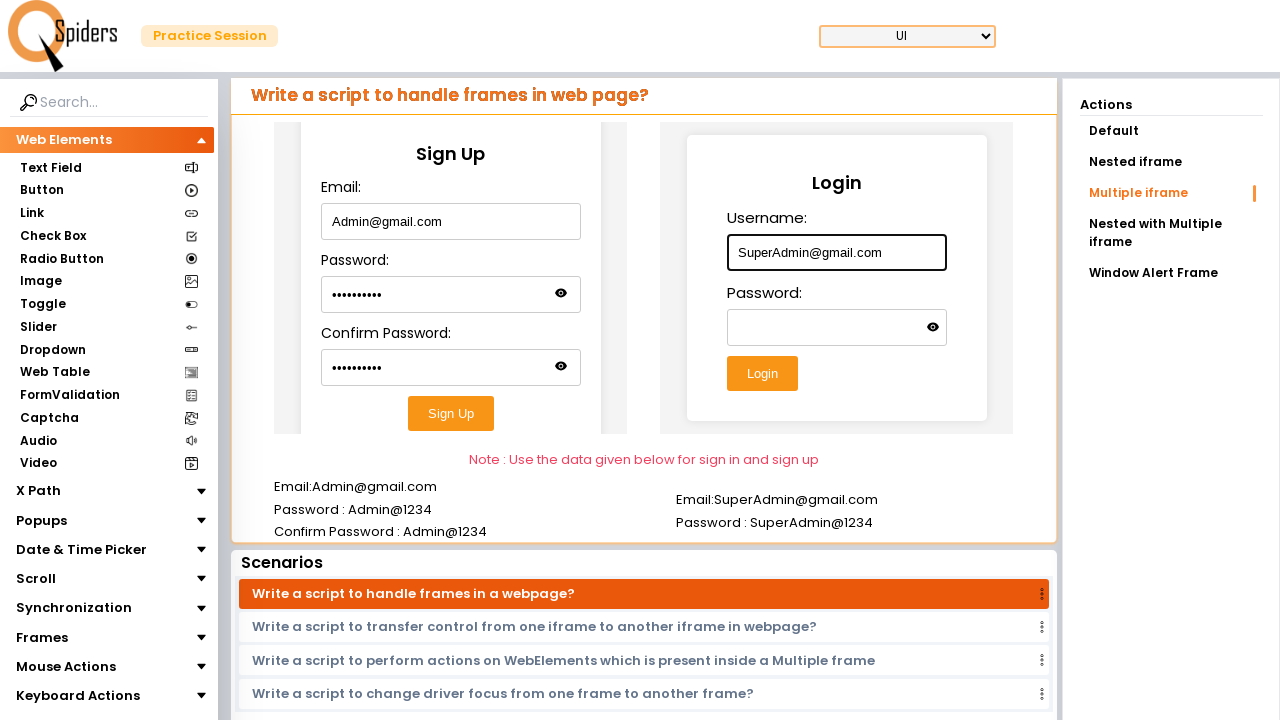

Filled password field in login form with 'SuperAdmin@1234' on xpath=(//iframe)[2] >> internal:control=enter-frame >> #password
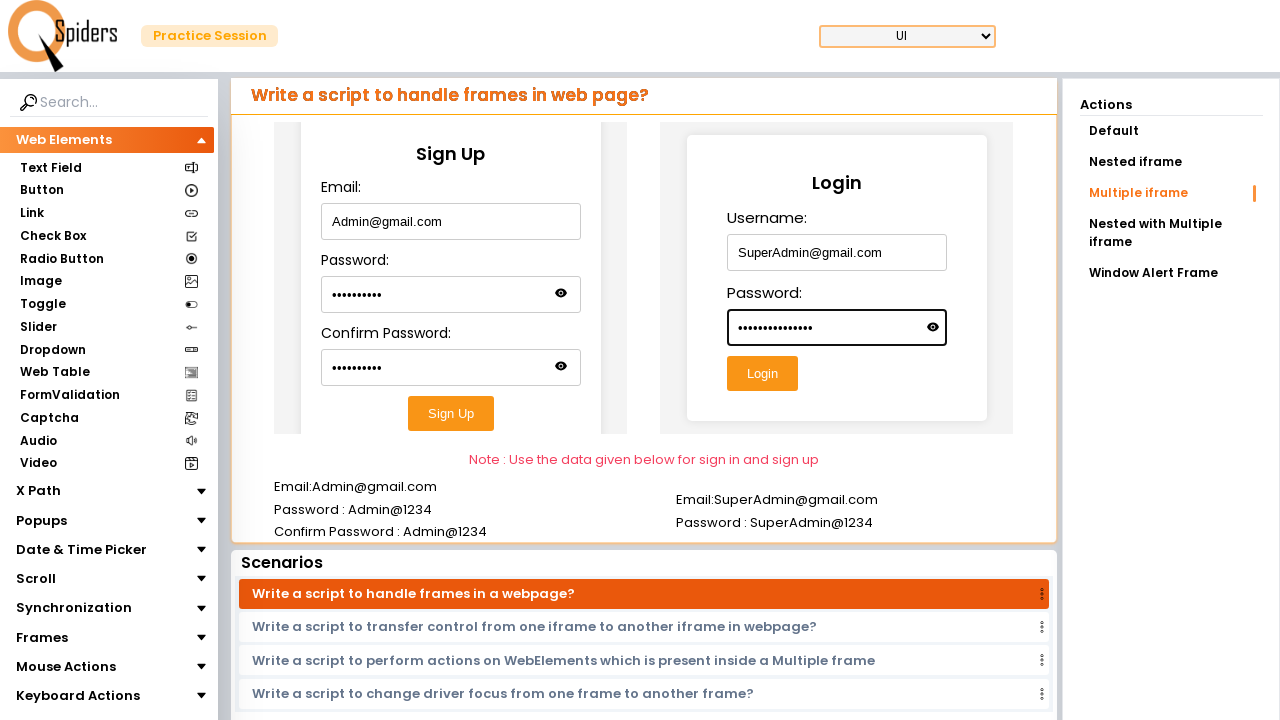

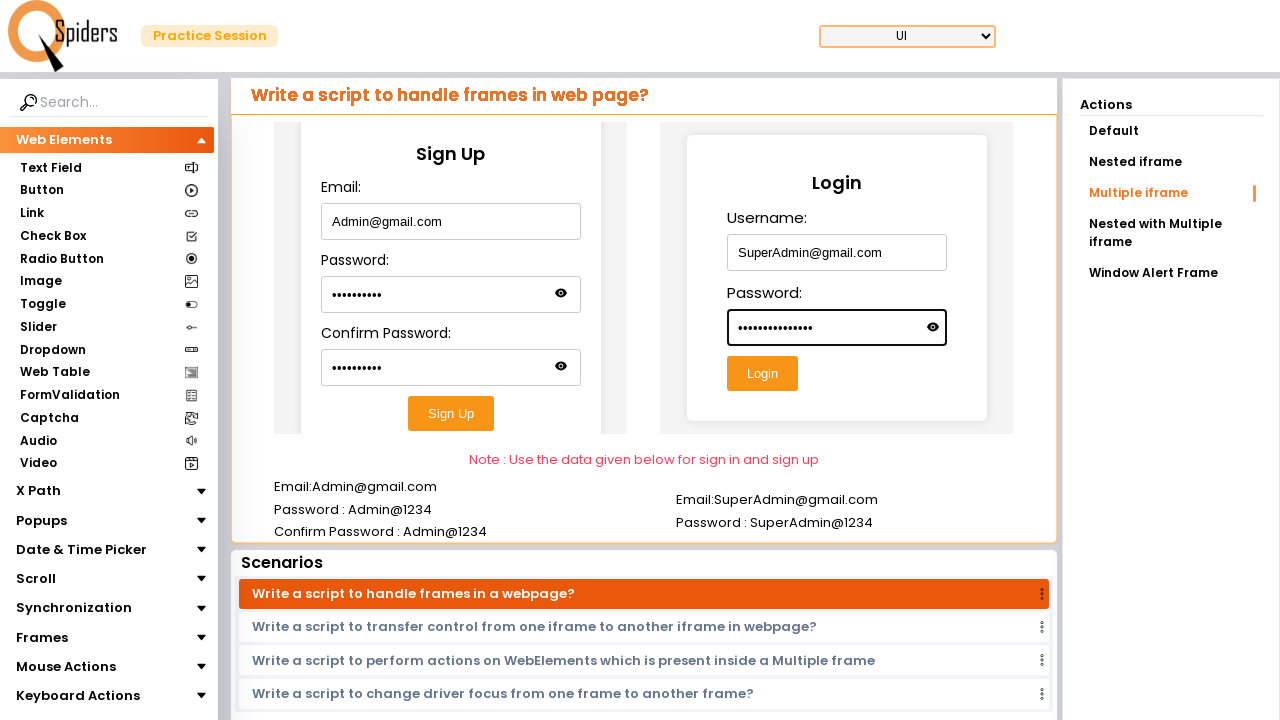